Tests JavaScript alert handling including simple alerts, confirm dialogs, and prompt dialogs by triggering each type and accepting them

Starting URL: https://letcode.in/alert

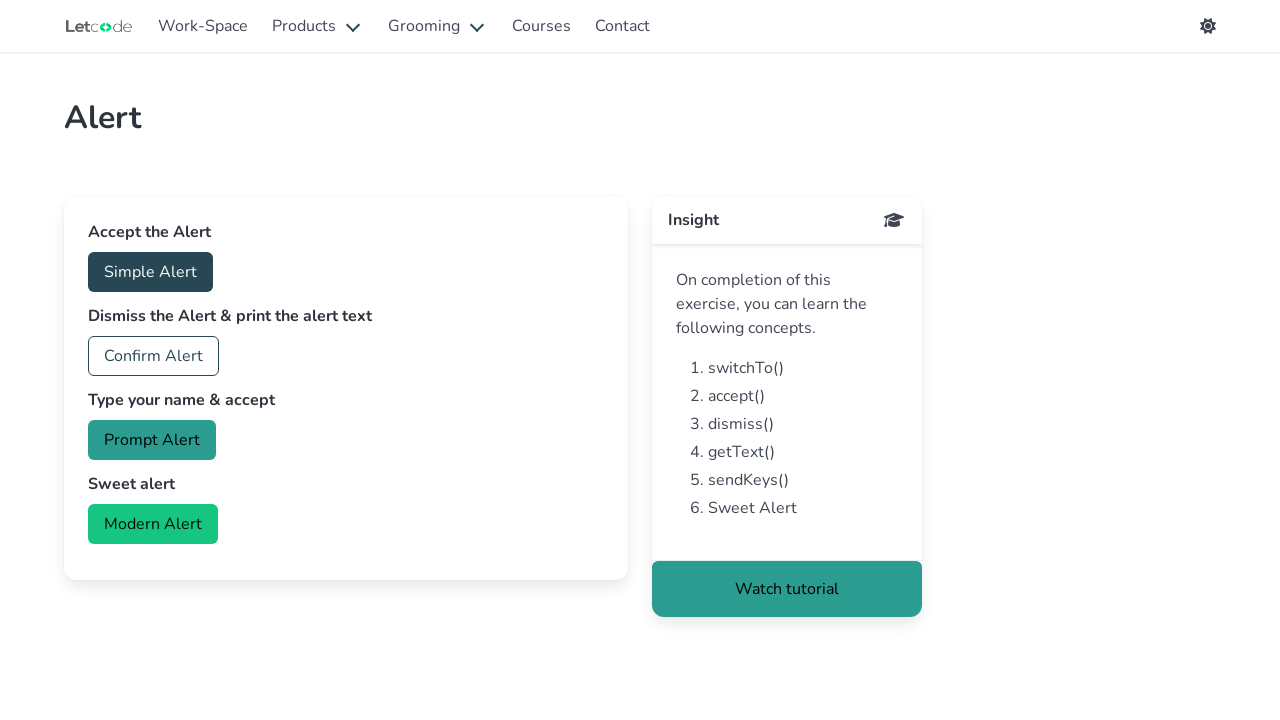

Clicked button to trigger simple alert at (150, 272) on #accept
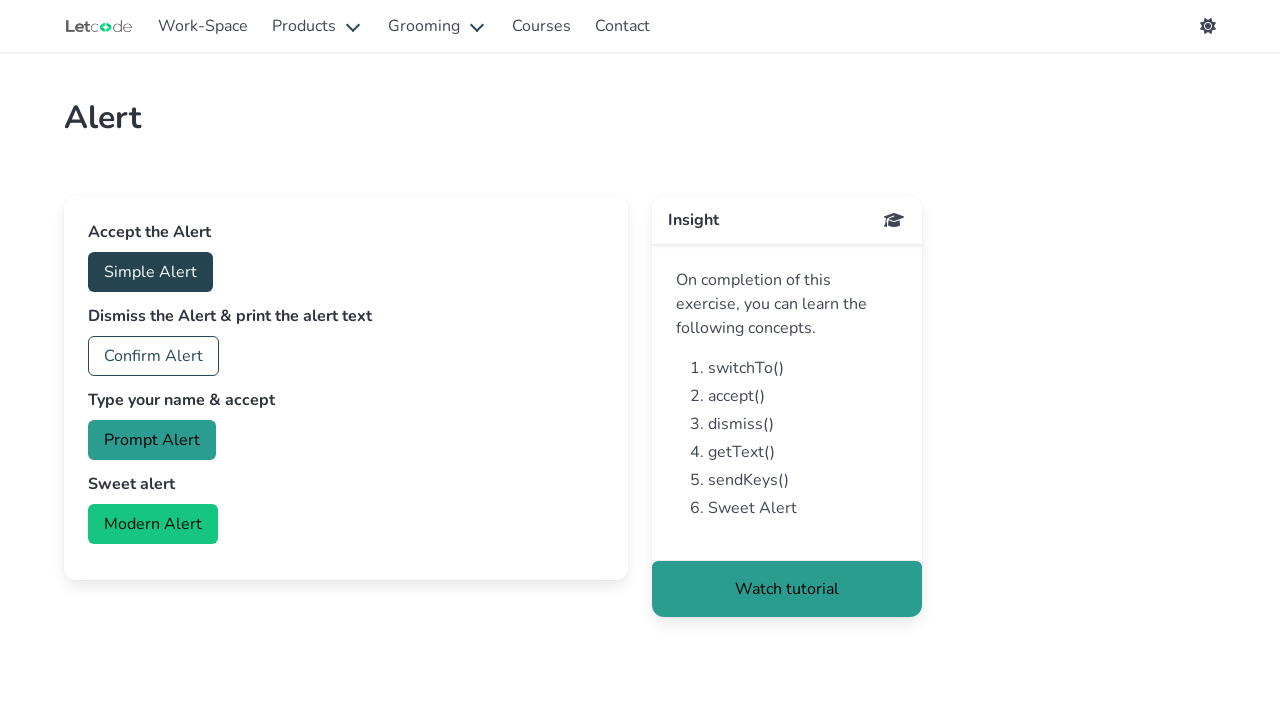

Registered dialog handler to accept simple alert
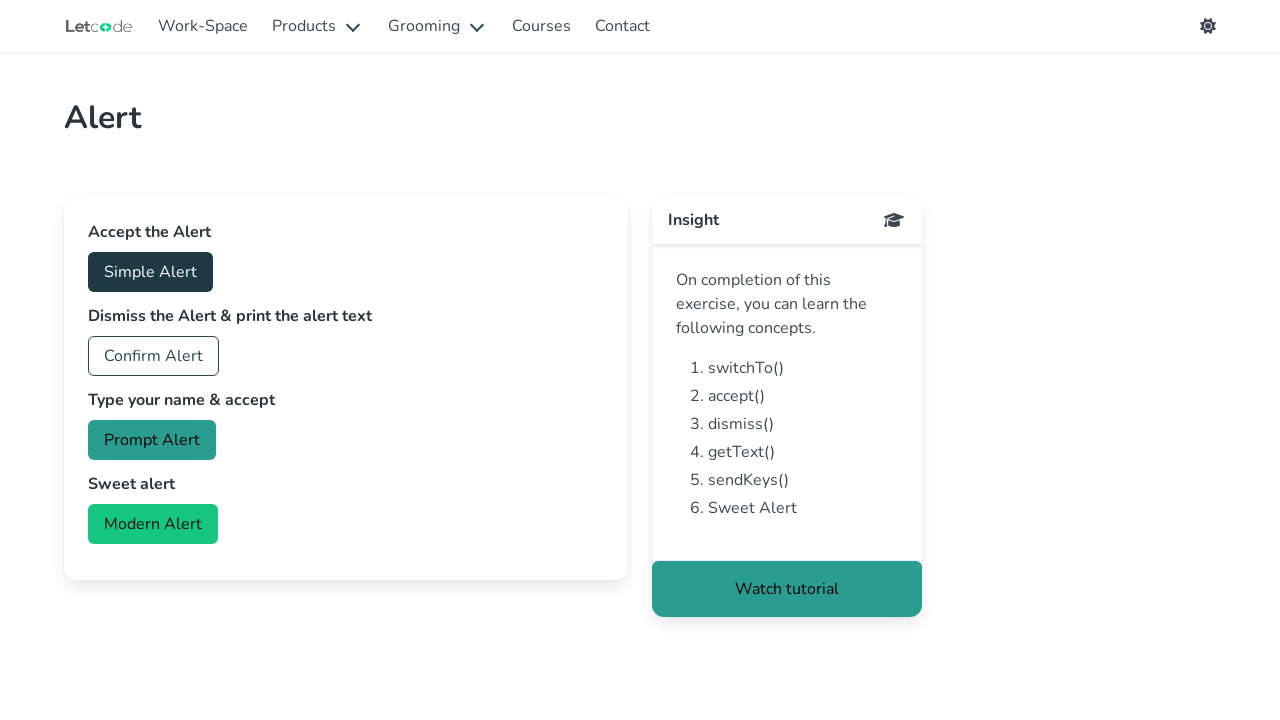

Waited 500ms after simple alert acceptance
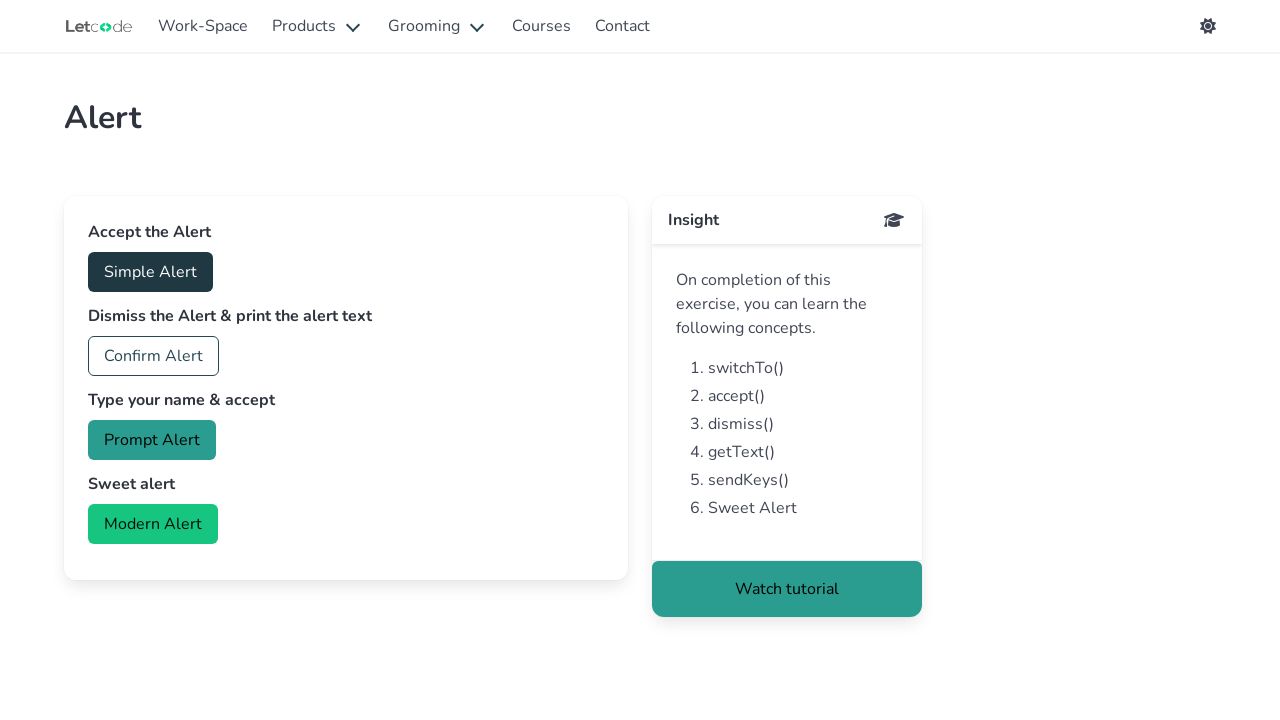

Registered dialog handler to accept confirm dialog
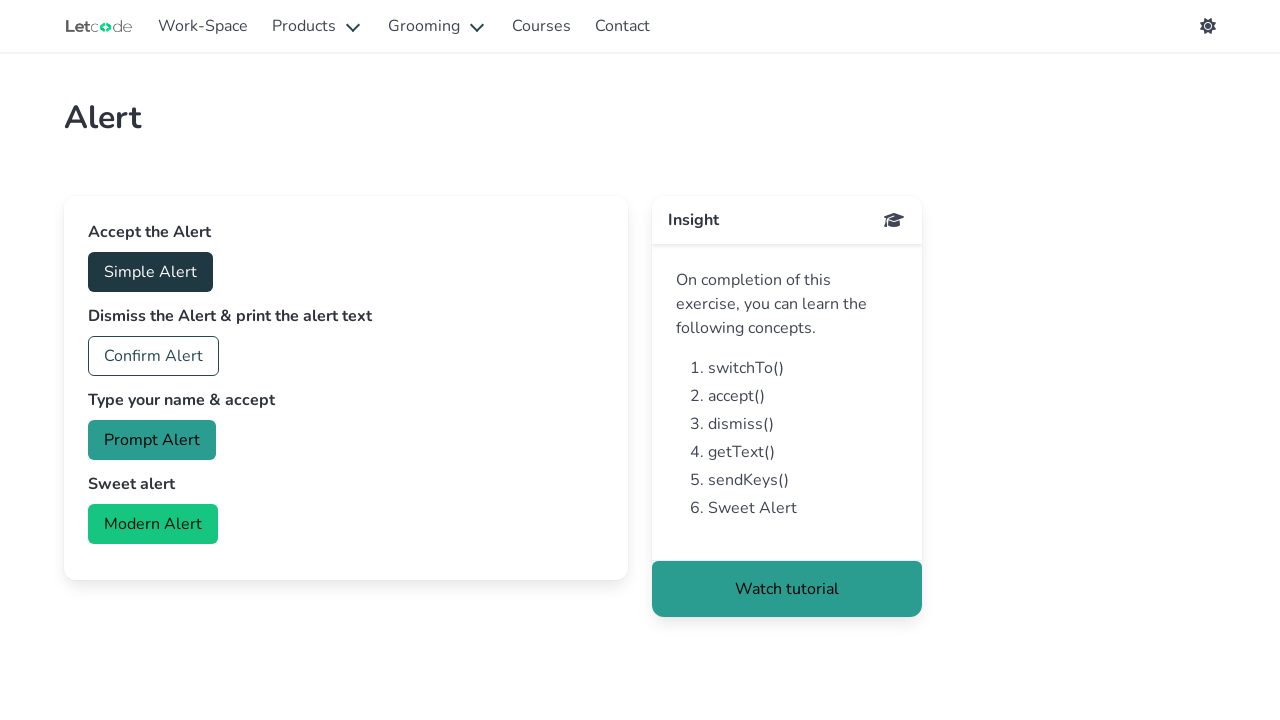

Clicked button to trigger confirm dialog at (154, 356) on #confirm
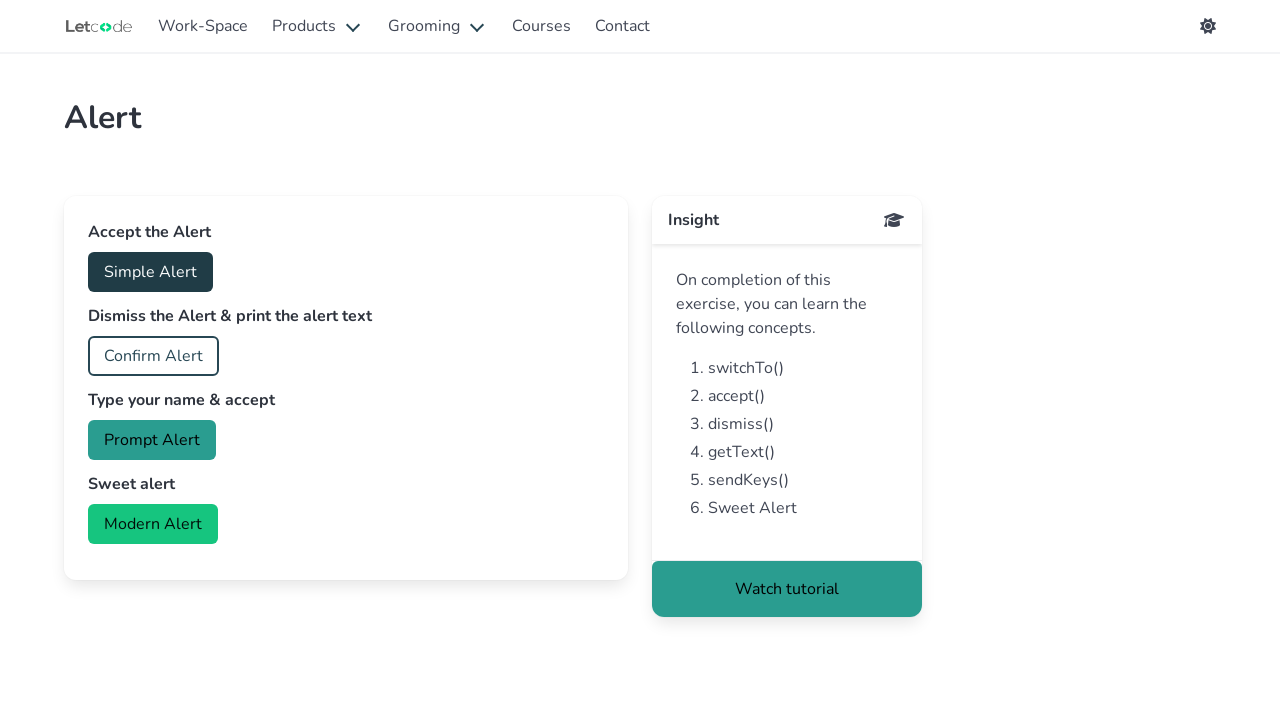

Waited 500ms after confirm dialog acceptance
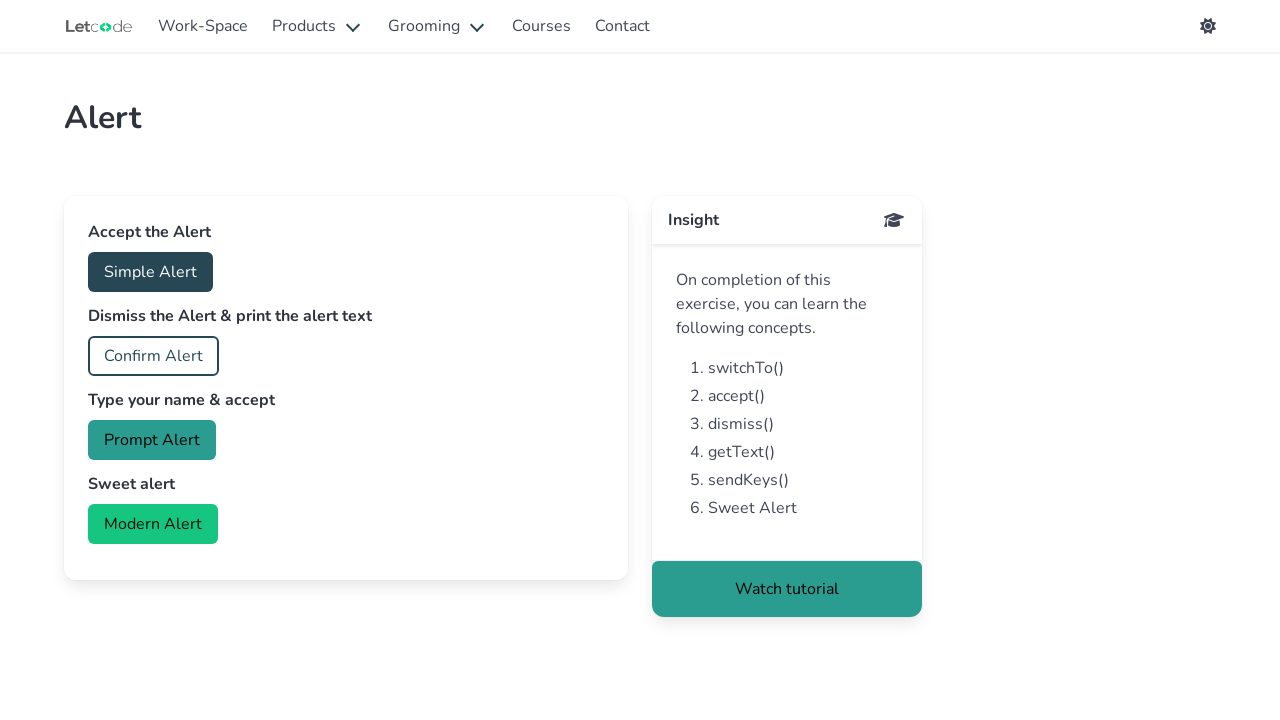

Registered dialog handler to accept prompt dialog with text 'Marcus'
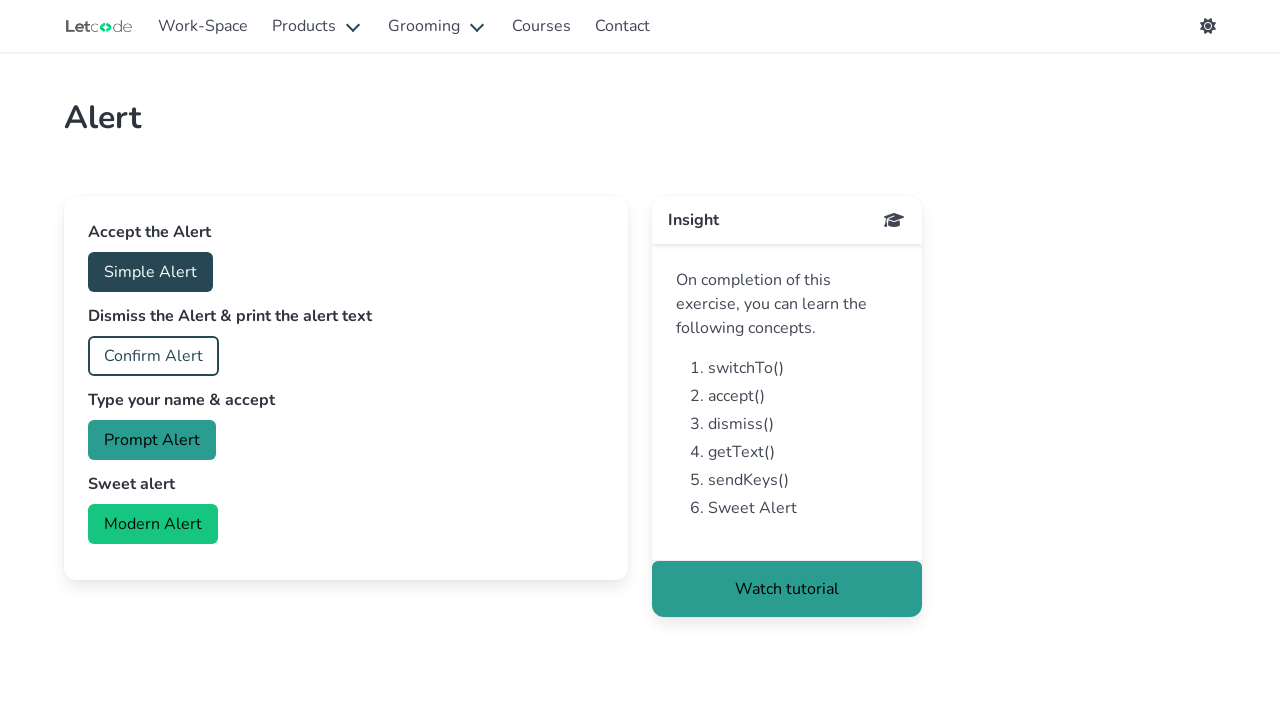

Clicked button to trigger prompt dialog at (152, 440) on #prompt
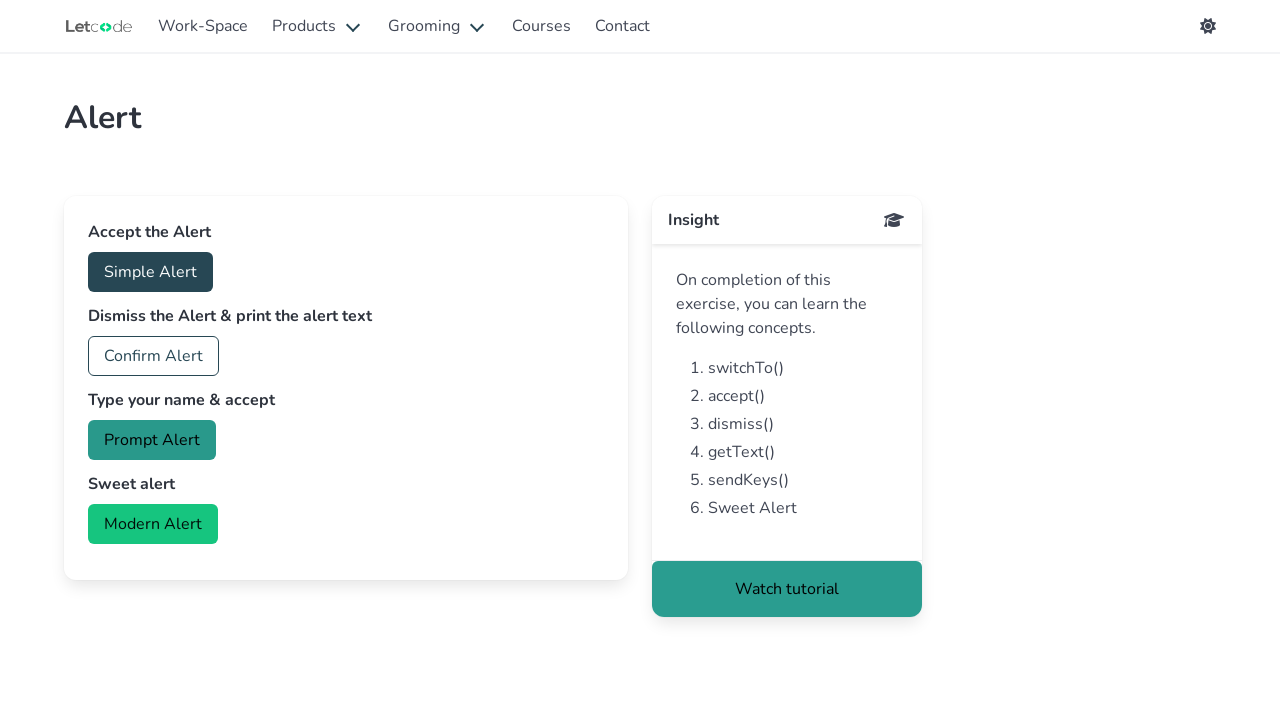

Waited 500ms after prompt dialog acceptance
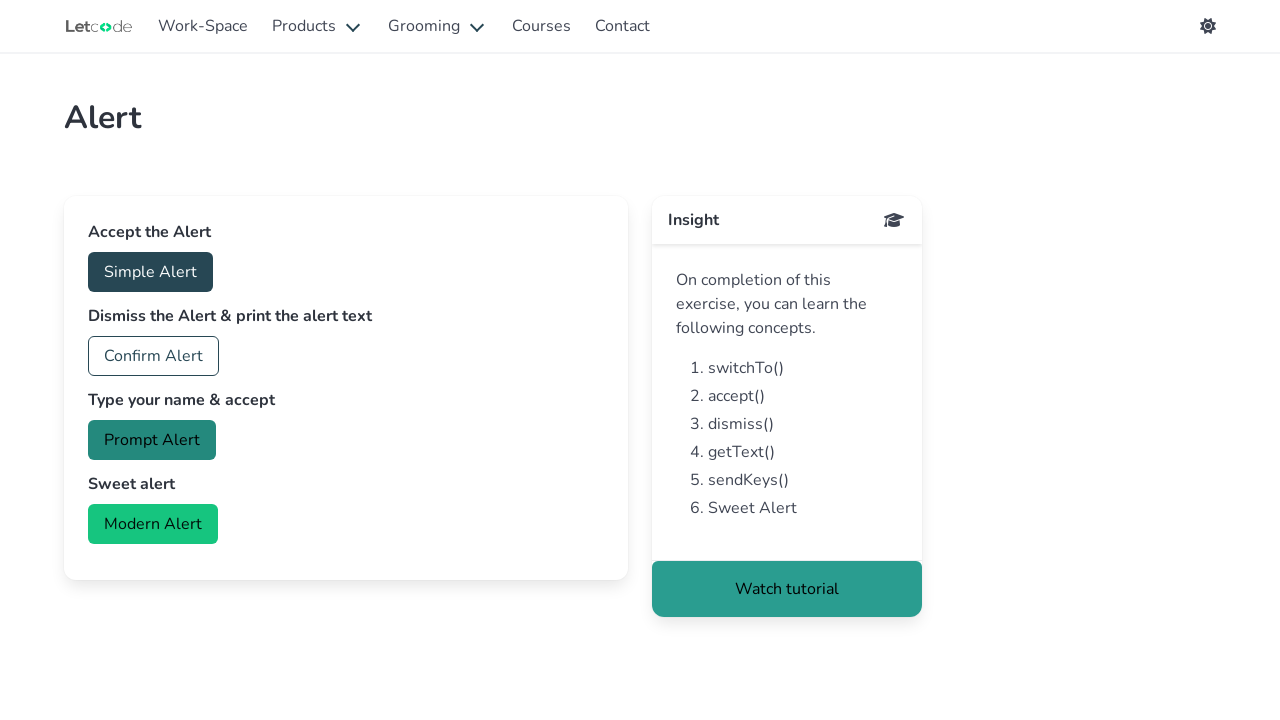

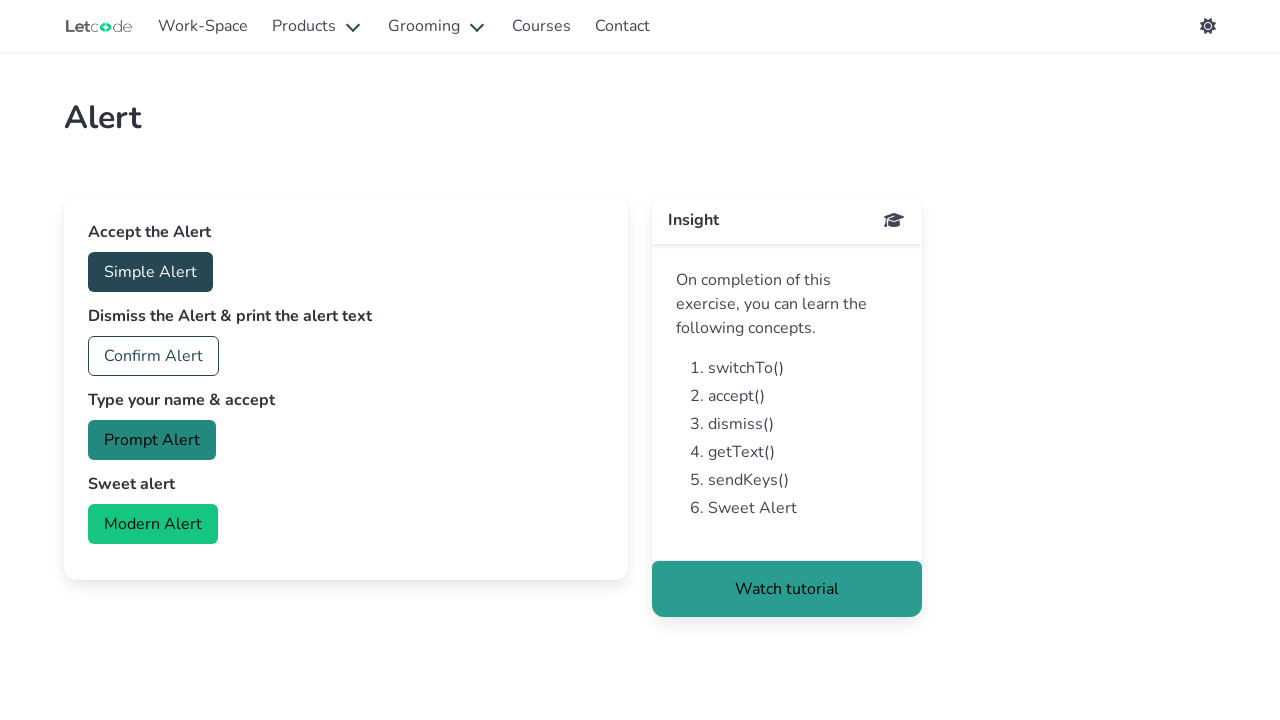